Tests clicking on a home link that opens in a new window, then verifies the new window navigates to the correct URL

Starting URL: https://demoqa.com/links

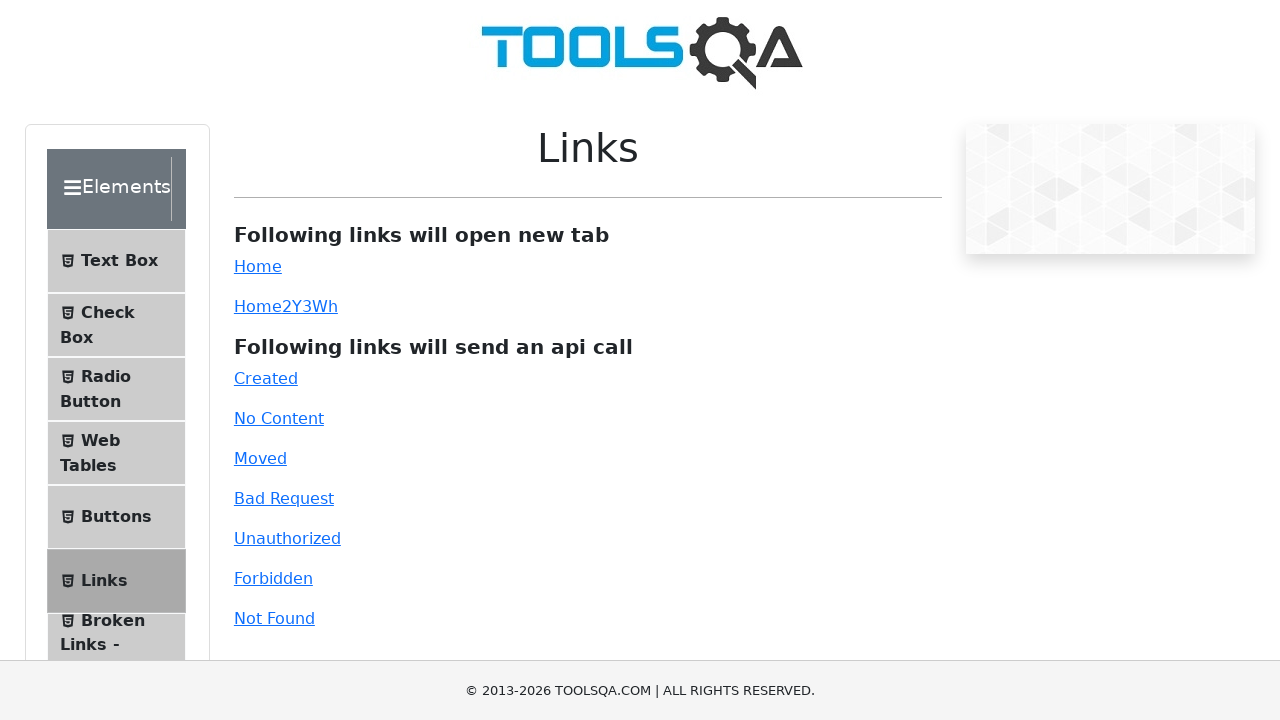

Scrolled down the page by 1000 pixels
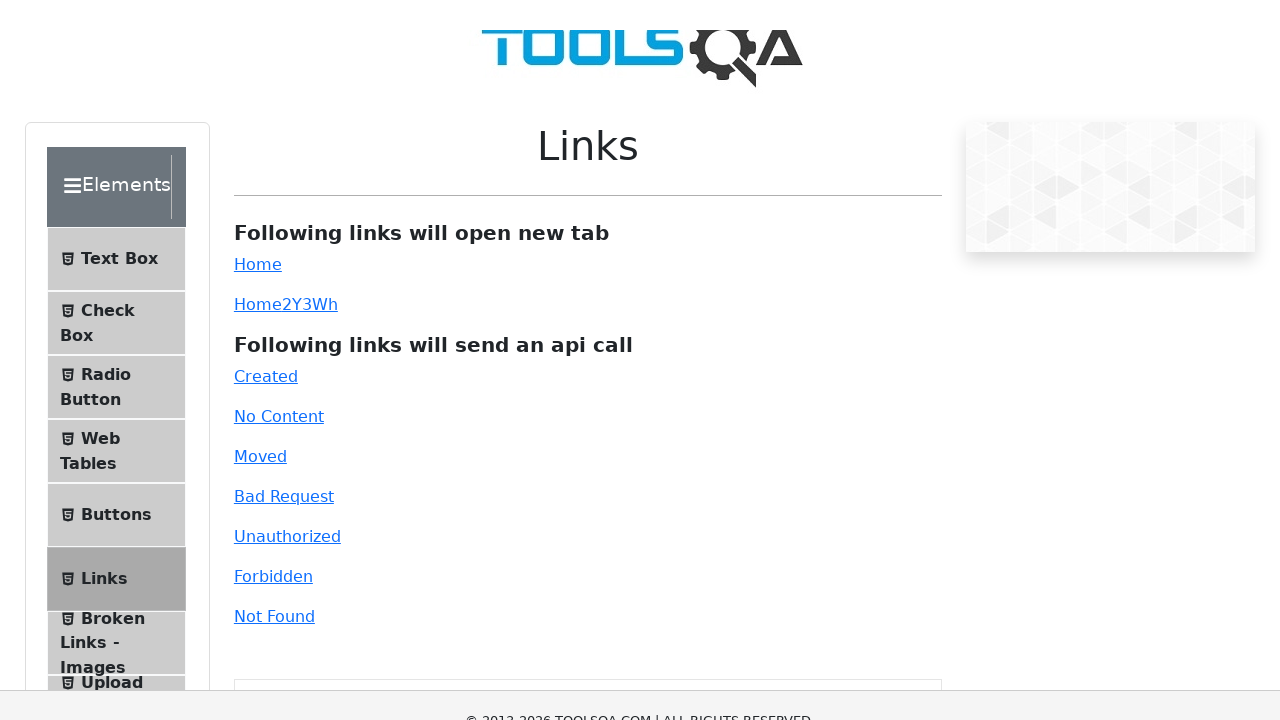

Clicked home link which opens in a new window at (258, 10) on #simpleLink
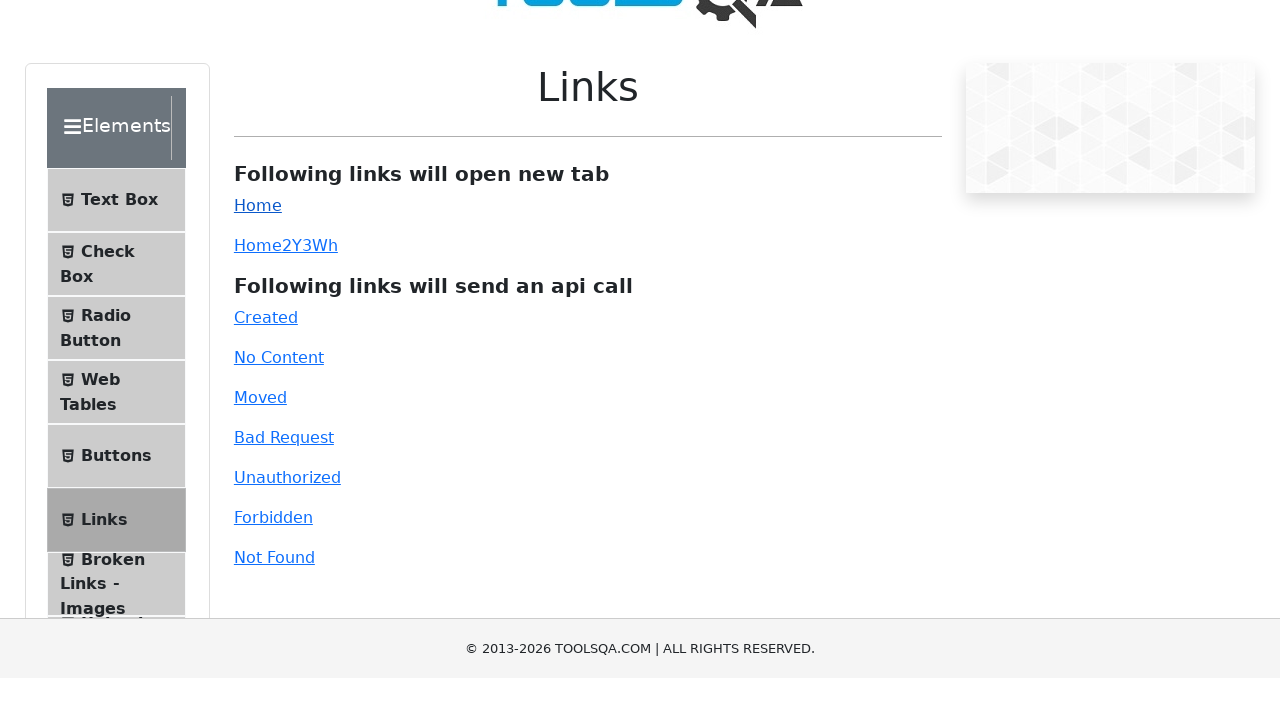

New window loaded and ready
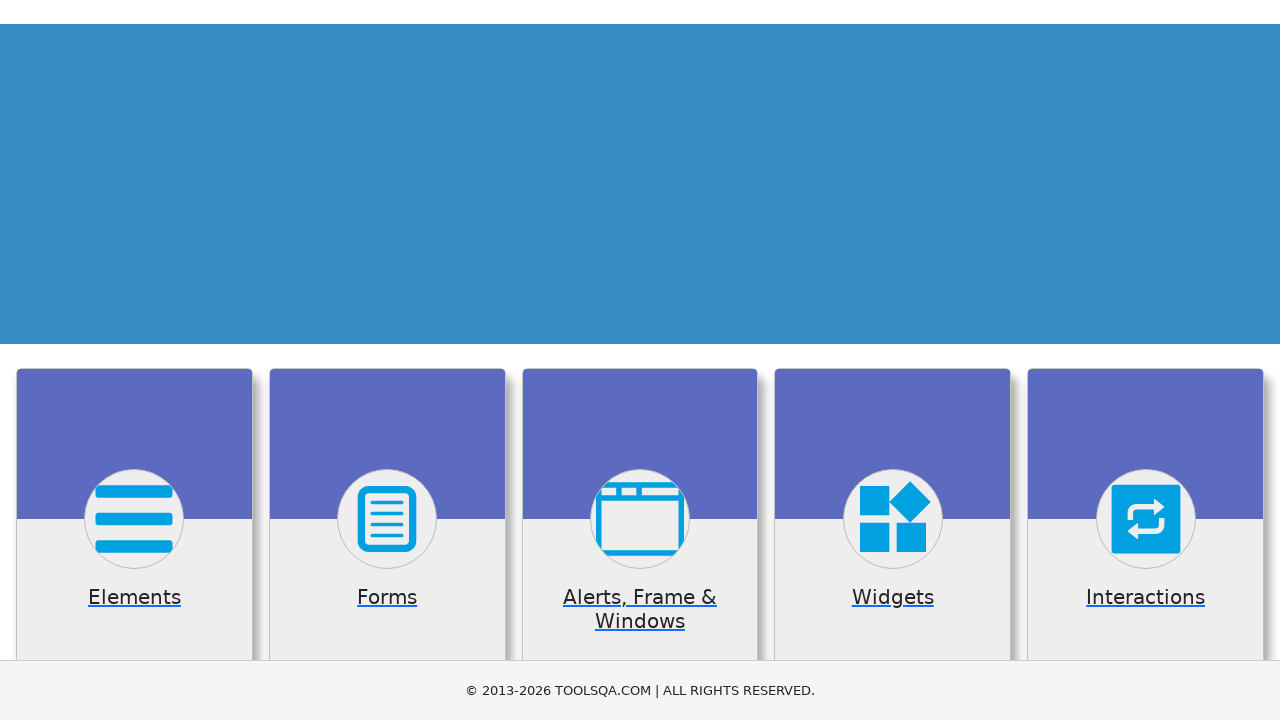

Verified new window navigated to https://demoqa.com/
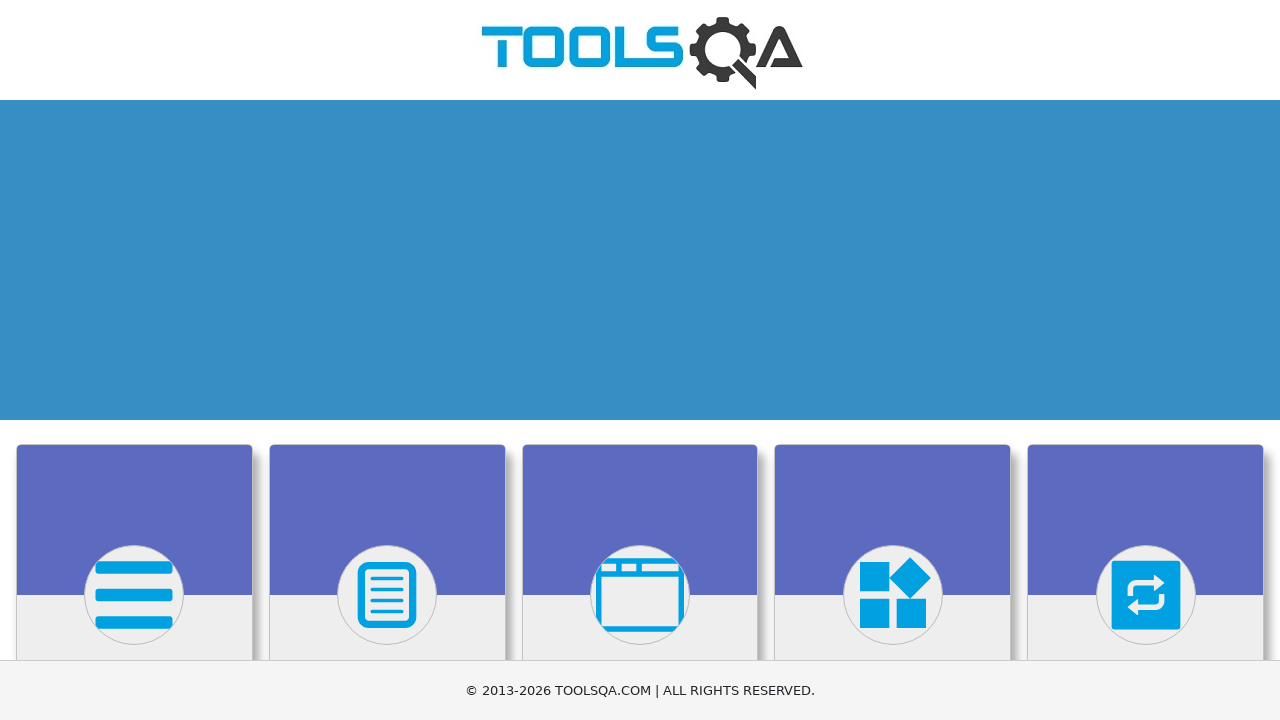

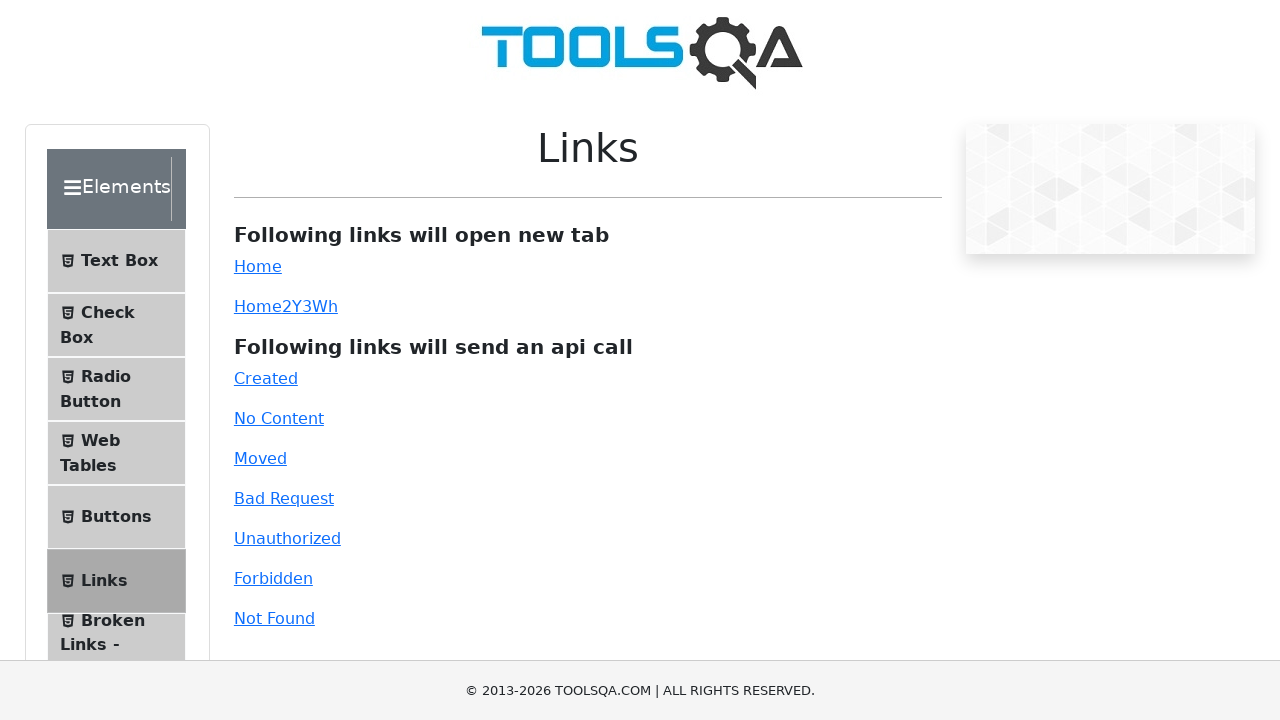